Tests right-click context menu functionality by right-clicking a button, selecting the "Copy" option from the context menu, and accepting the resulting alert dialog.

Starting URL: https://swisnl.github.io/jQuery-contextMenu/demo.html

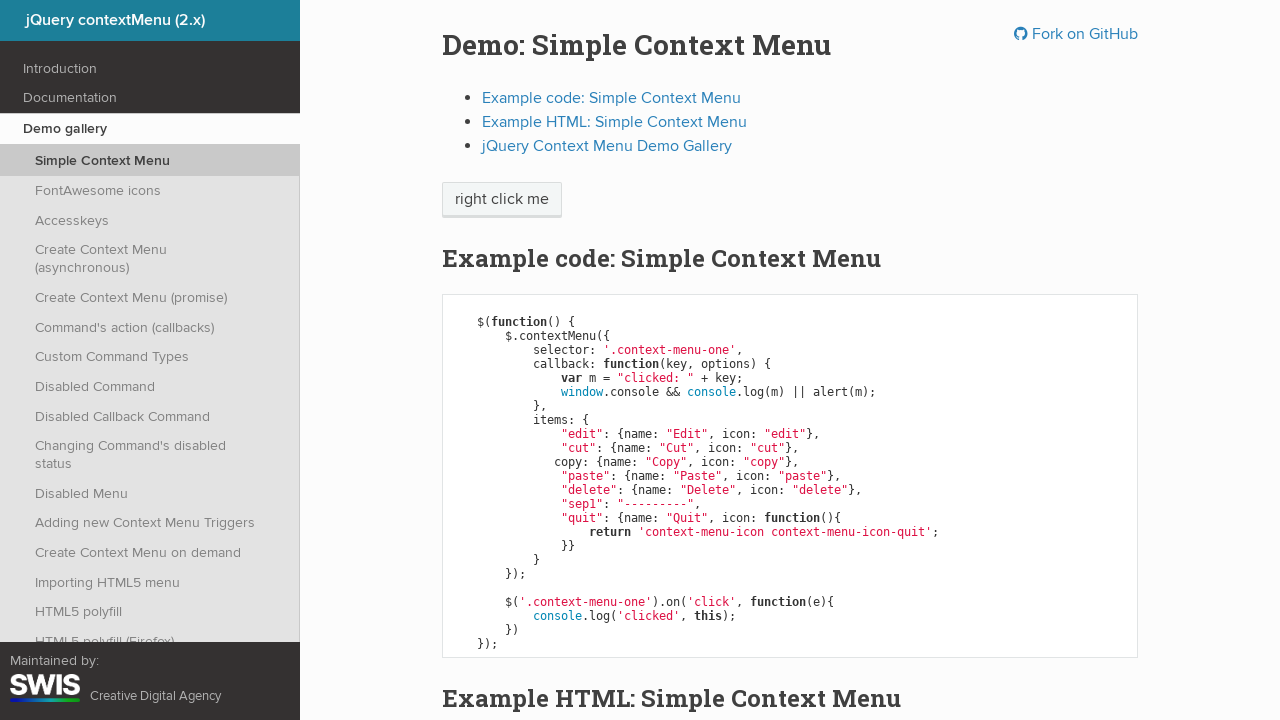

Right-clicked the context menu button at (502, 200) on span.context-menu-one.btn.btn-neutral
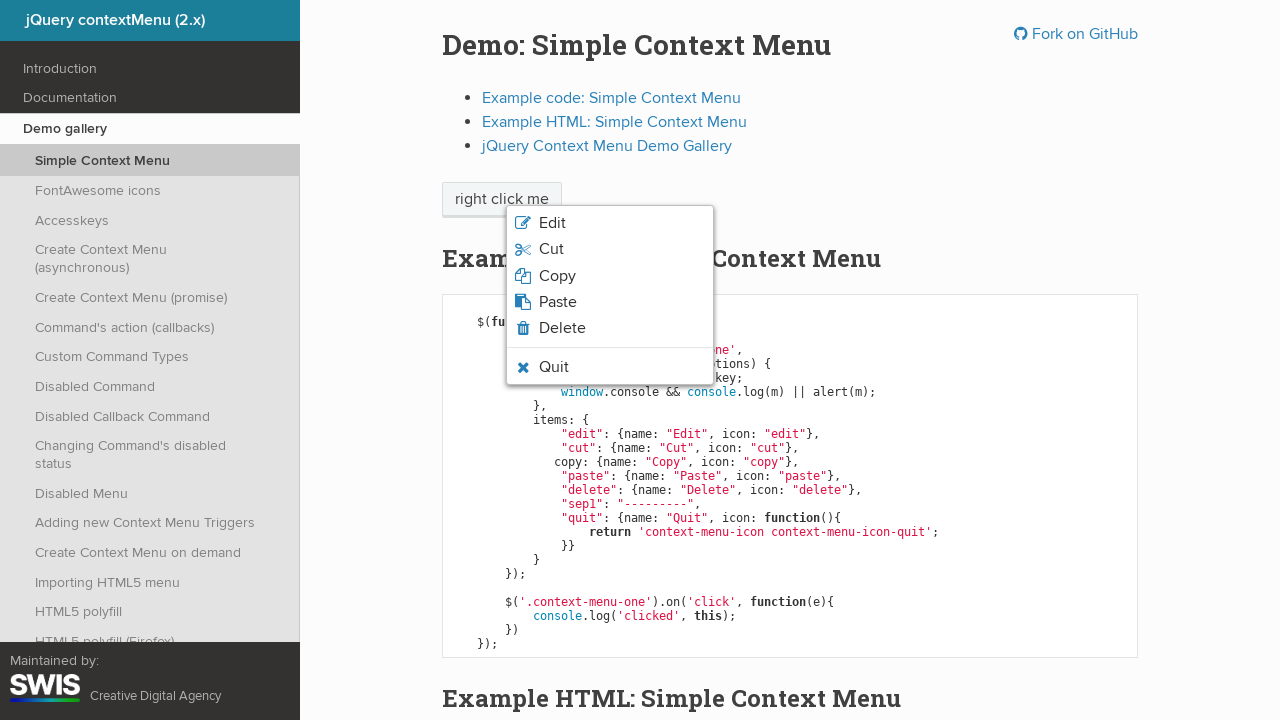

Clicked the Copy option from context menu at (610, 276) on ul.context-menu-list li:nth-child(3)
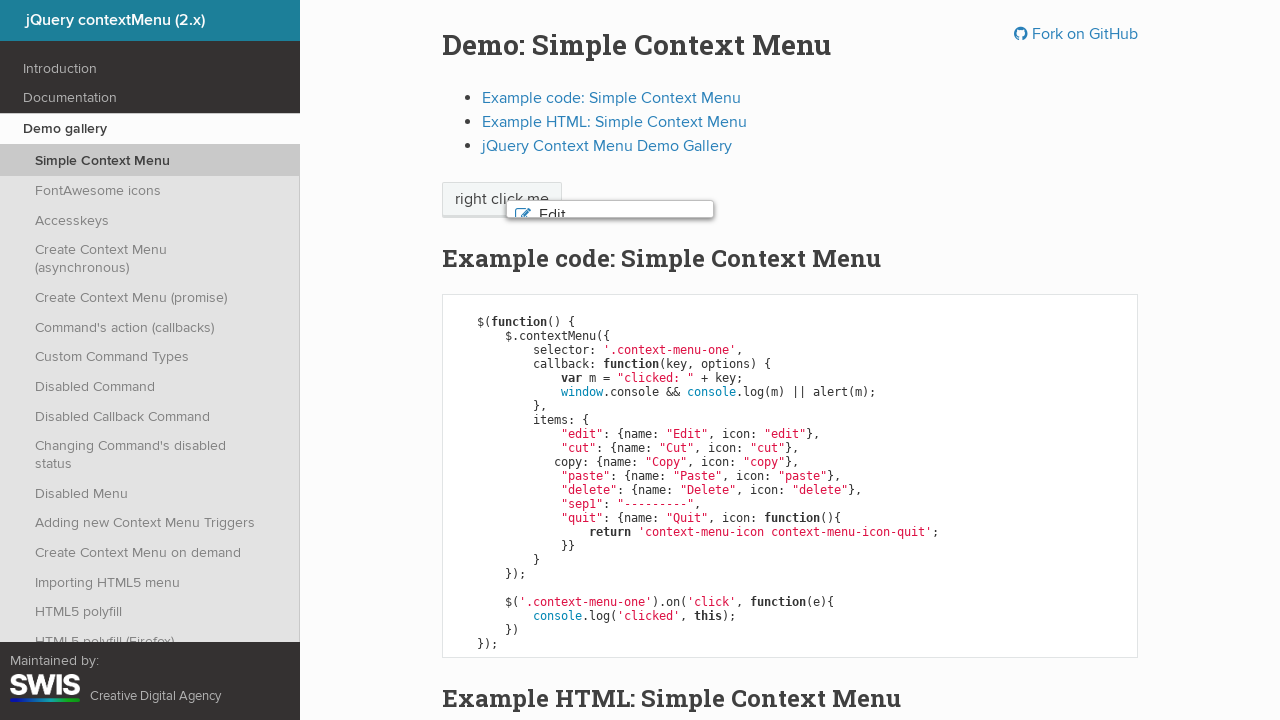

Set up dialog handler to accept alerts
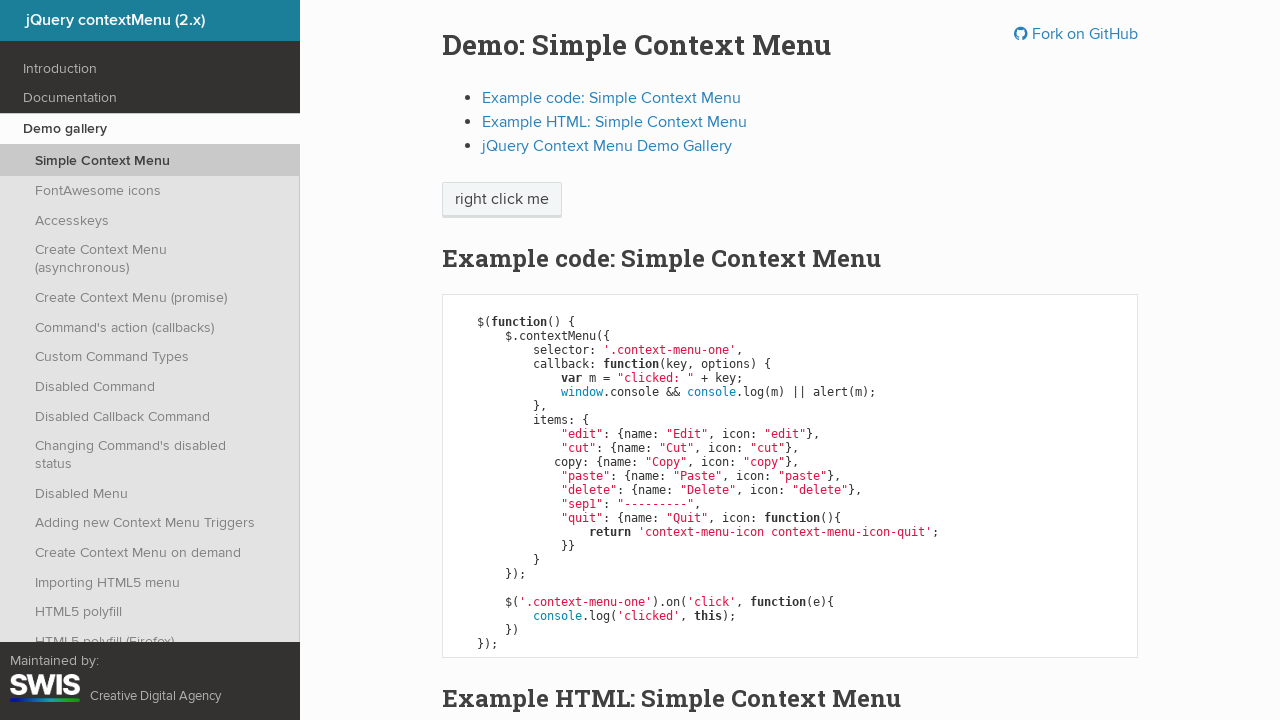

Waited for alert dialog to appear and be handled
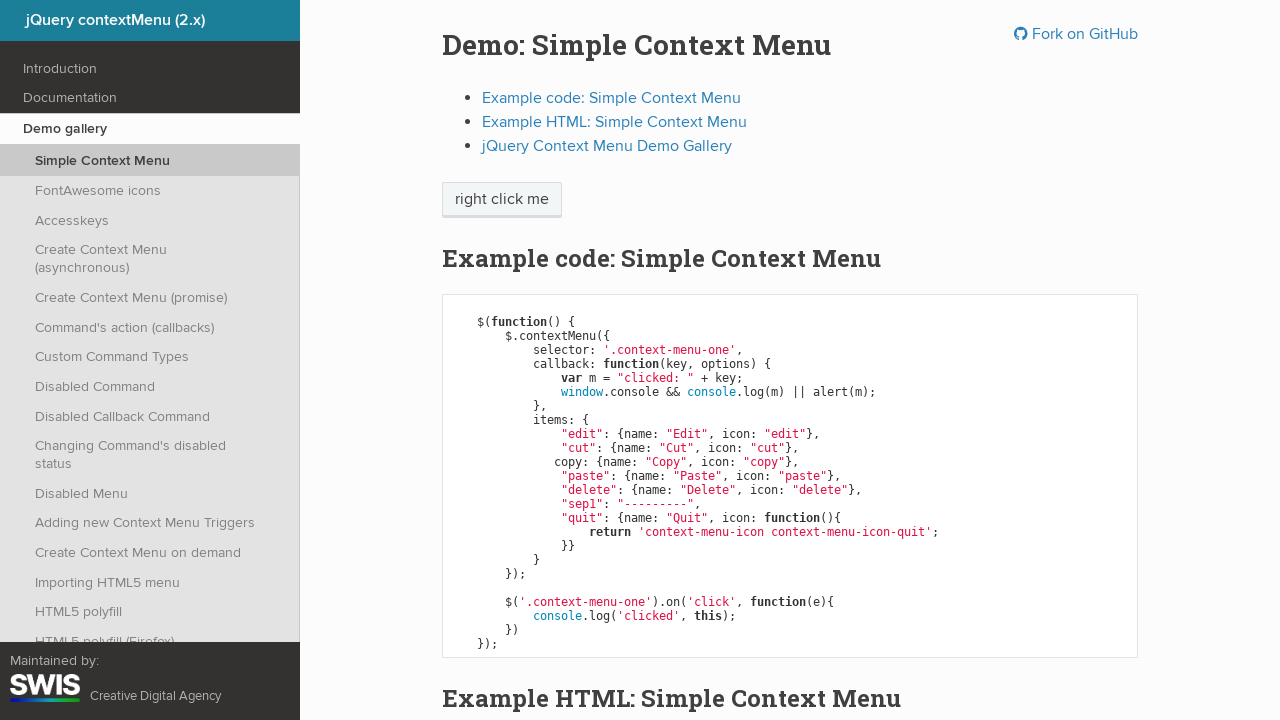

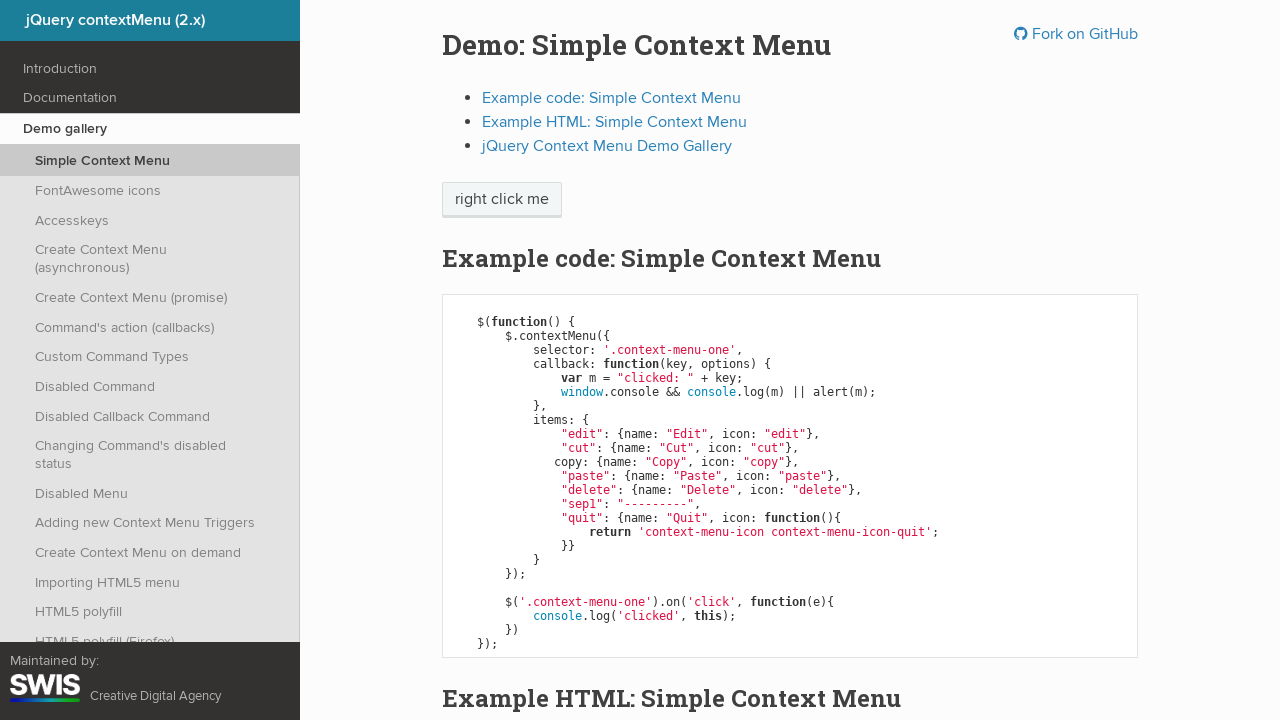